Tests deleting a patient by clicking the delete button on the last patient in the list

Starting URL: https://sitetc1kaykywaleskabreno.vercel.app/admin

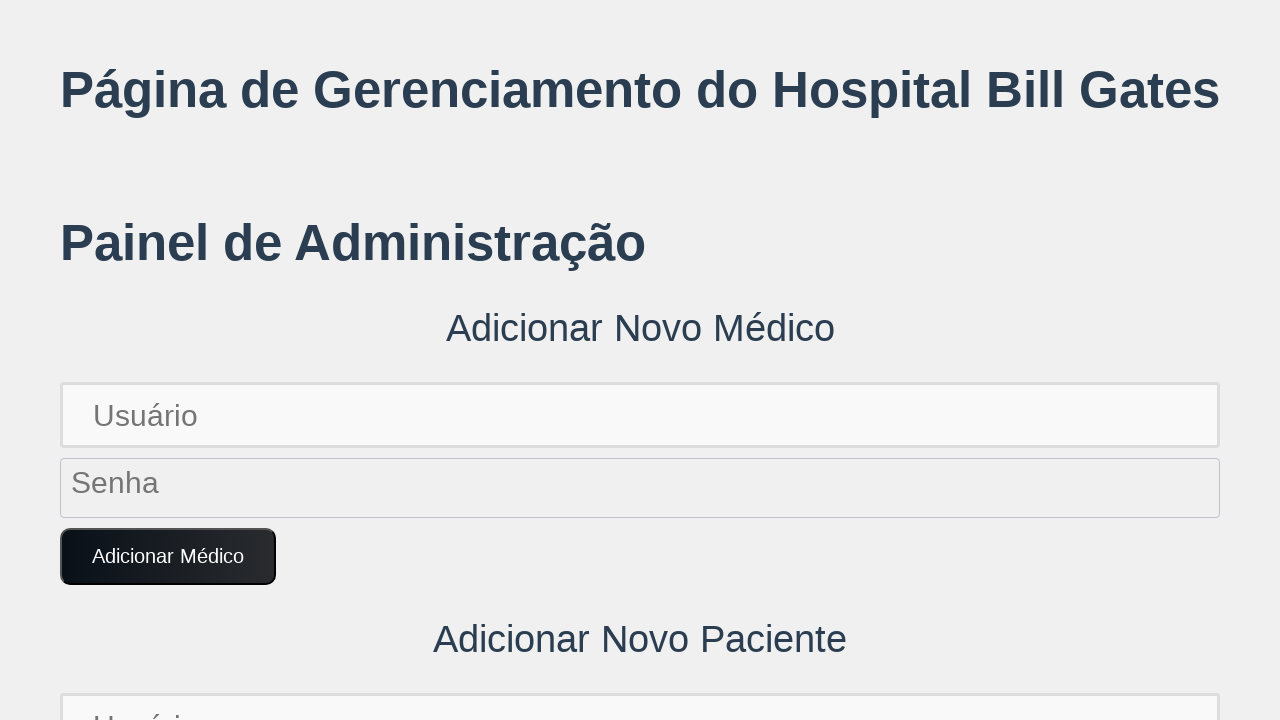

Patient list loaded and last patient element is visible
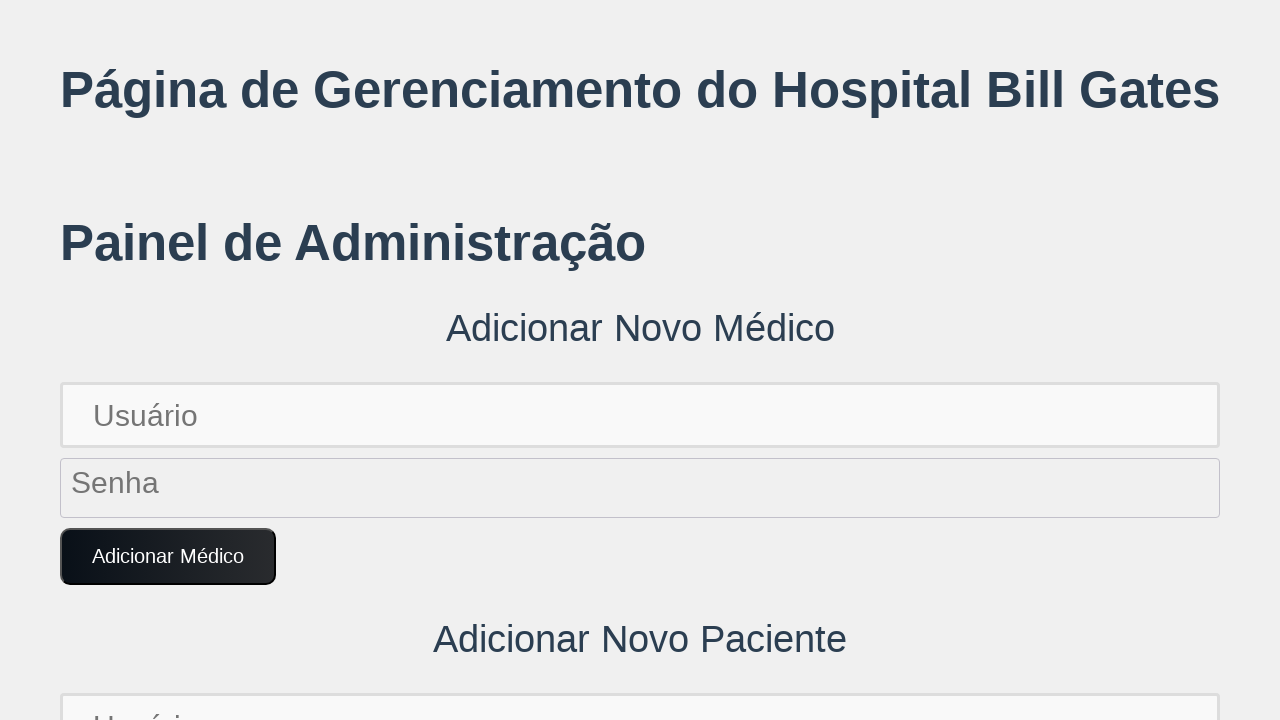

Clicked delete button on the last patient in the list at (1233, 525) on xpath=(//ul)[2]/li[last()]//button[contains(@class, 'buttonlixeira')]
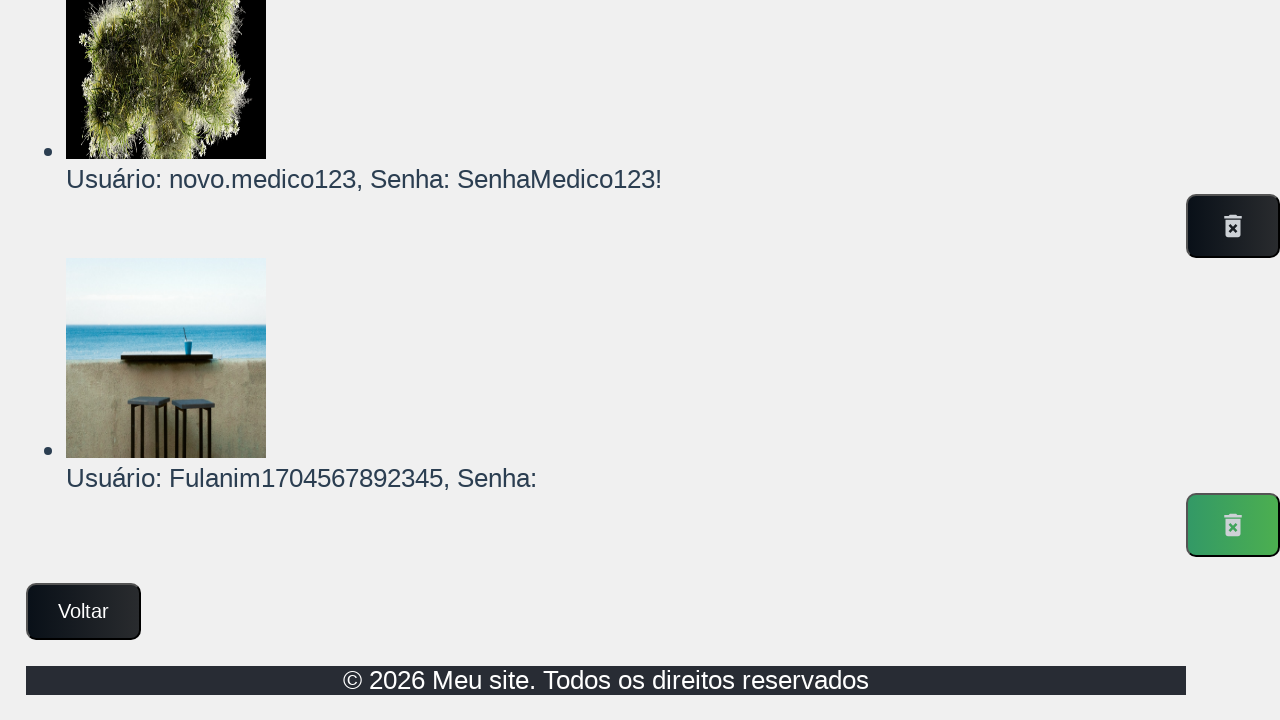

Confirmation dialog accepted
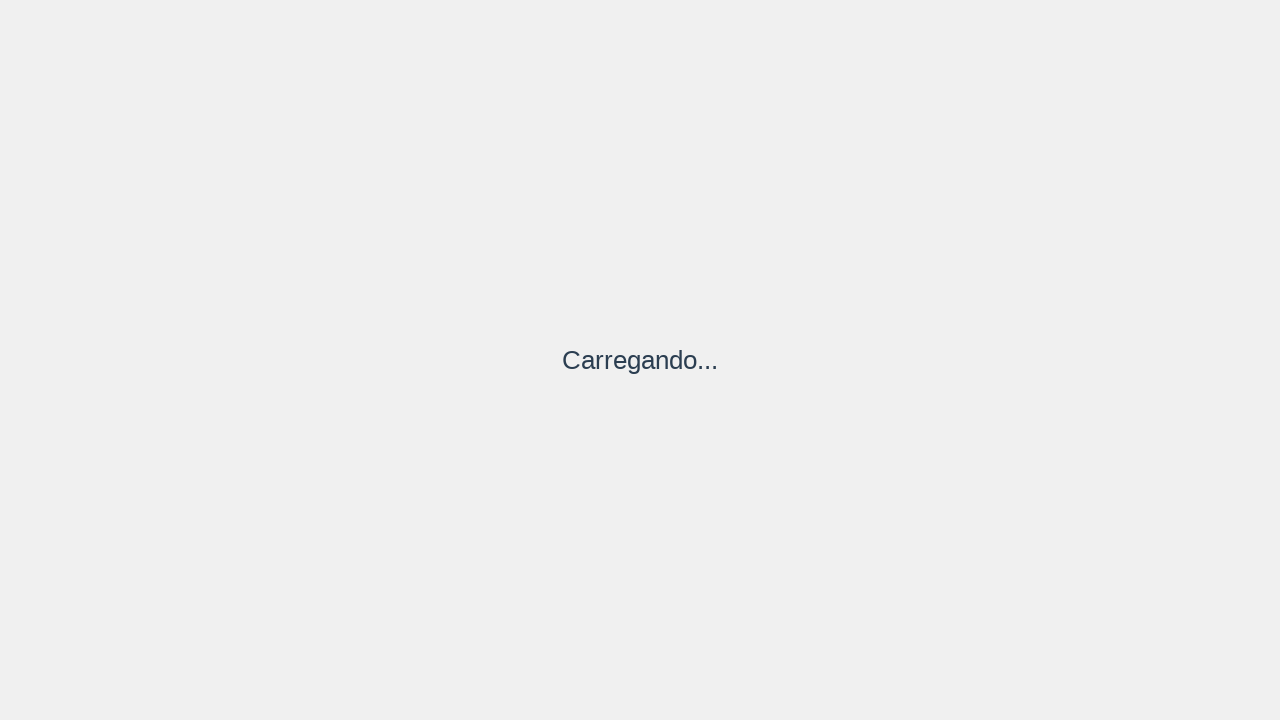

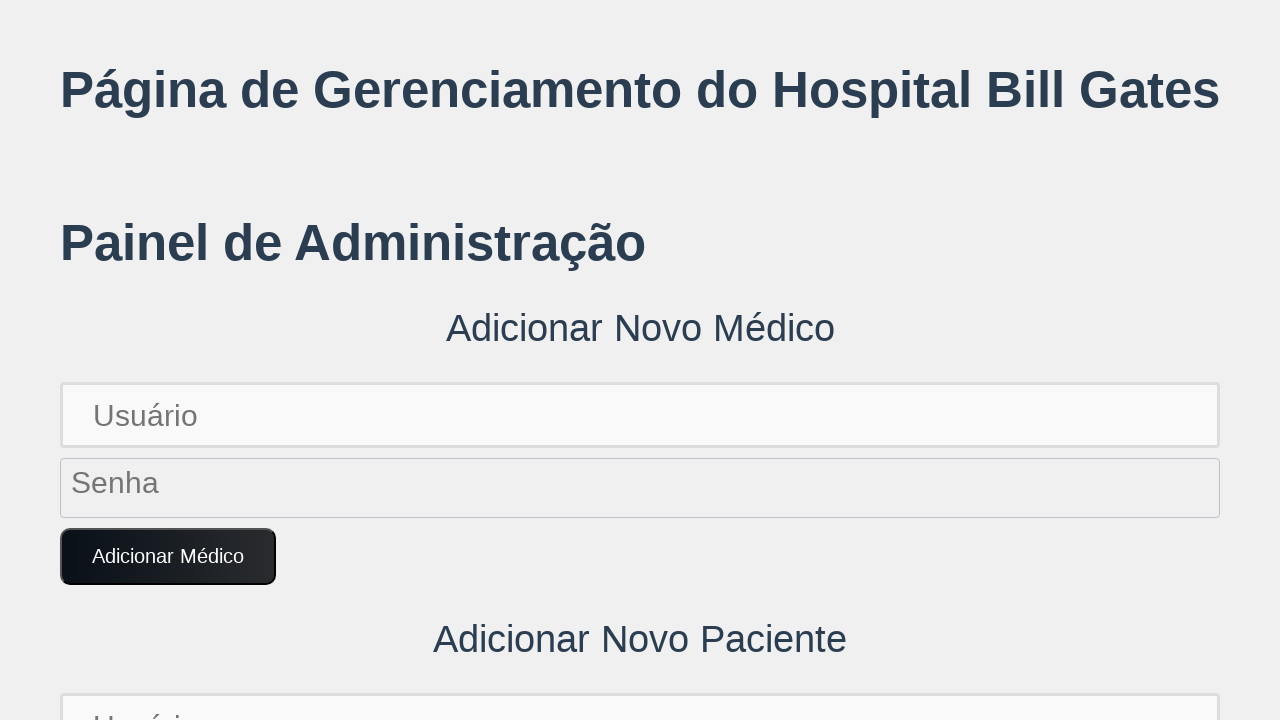